Tests page scrolling functionality by scrolling to the bottom of a flags of the world page using JavaScript execution

Starting URL: https://www.worldometers.info/geography/flags-of-the-world/

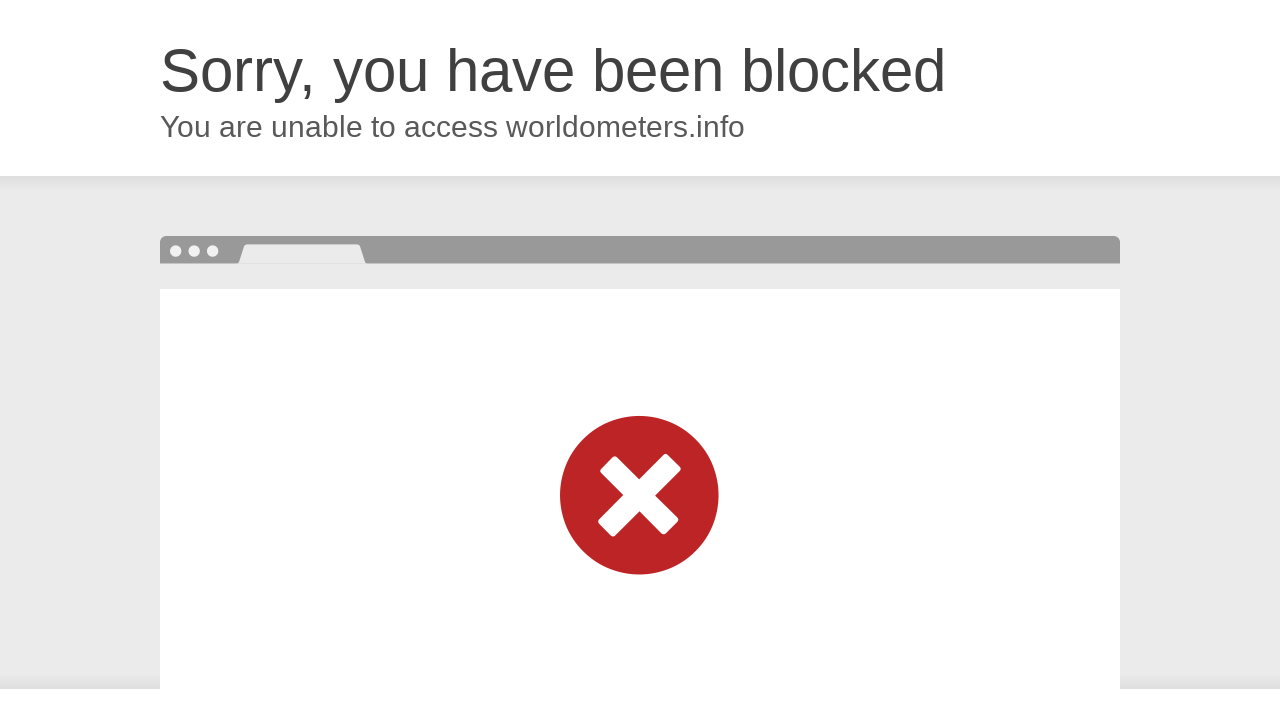

Scrolled to the bottom of the flags of the world page using JavaScript
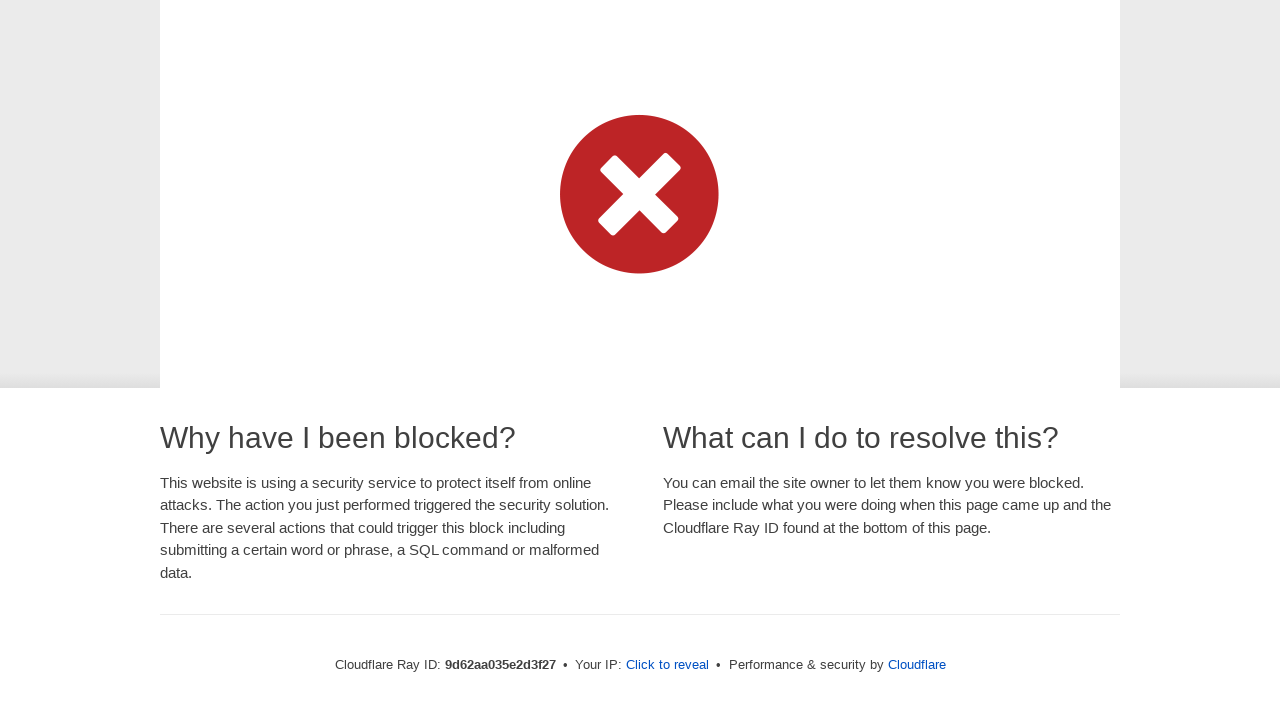

Waited 1 second for scroll animation to complete
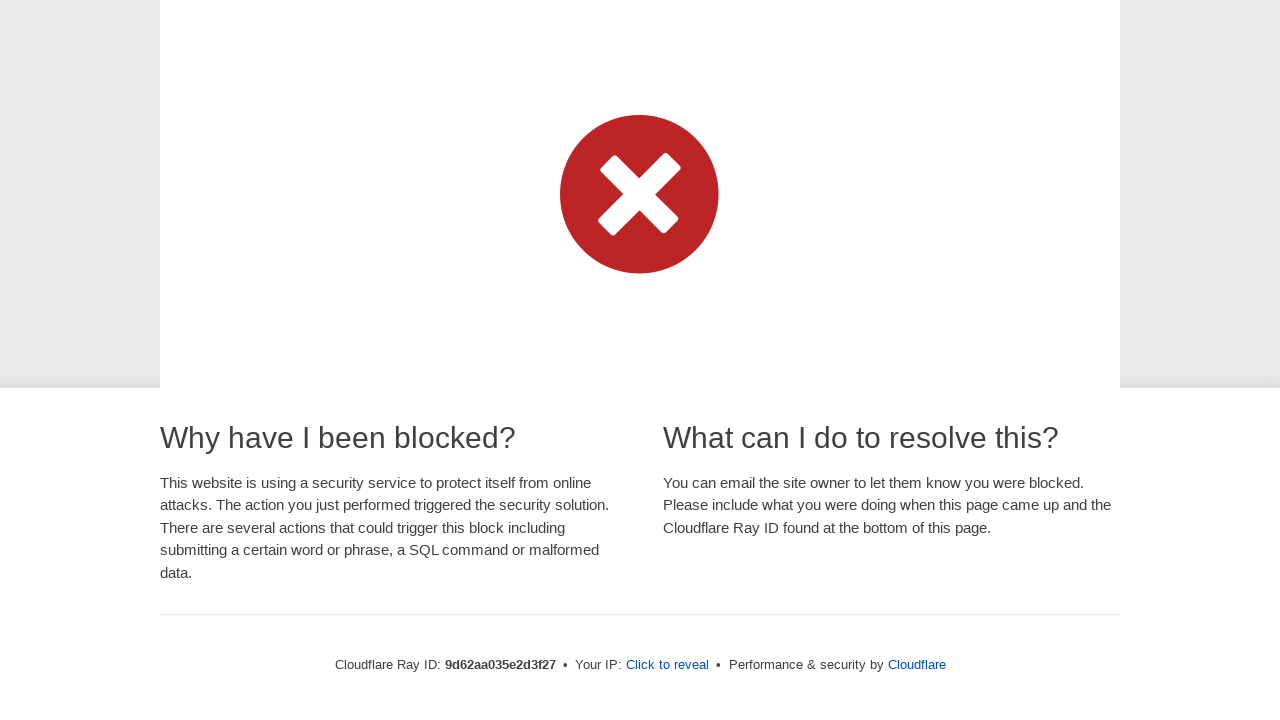

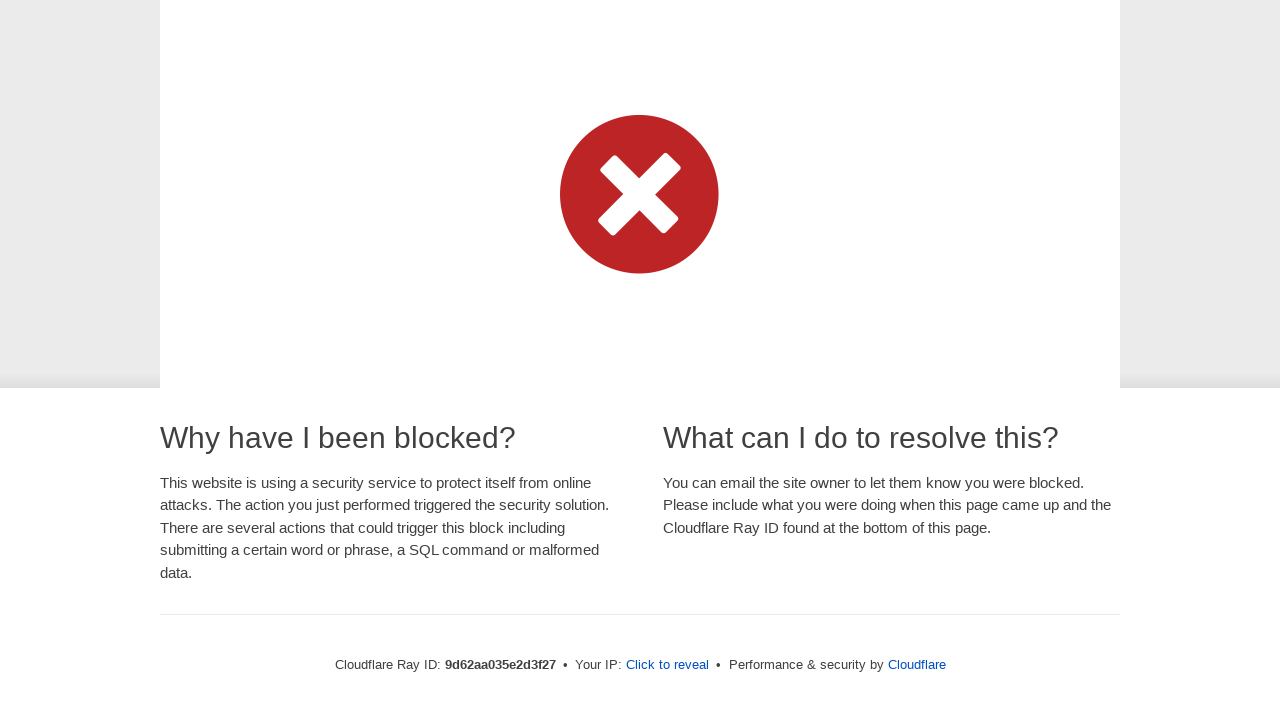